Tests frame handling by switching to a frame and clicking a button inside it

Starting URL: https://leafground.com/frame.xhtml

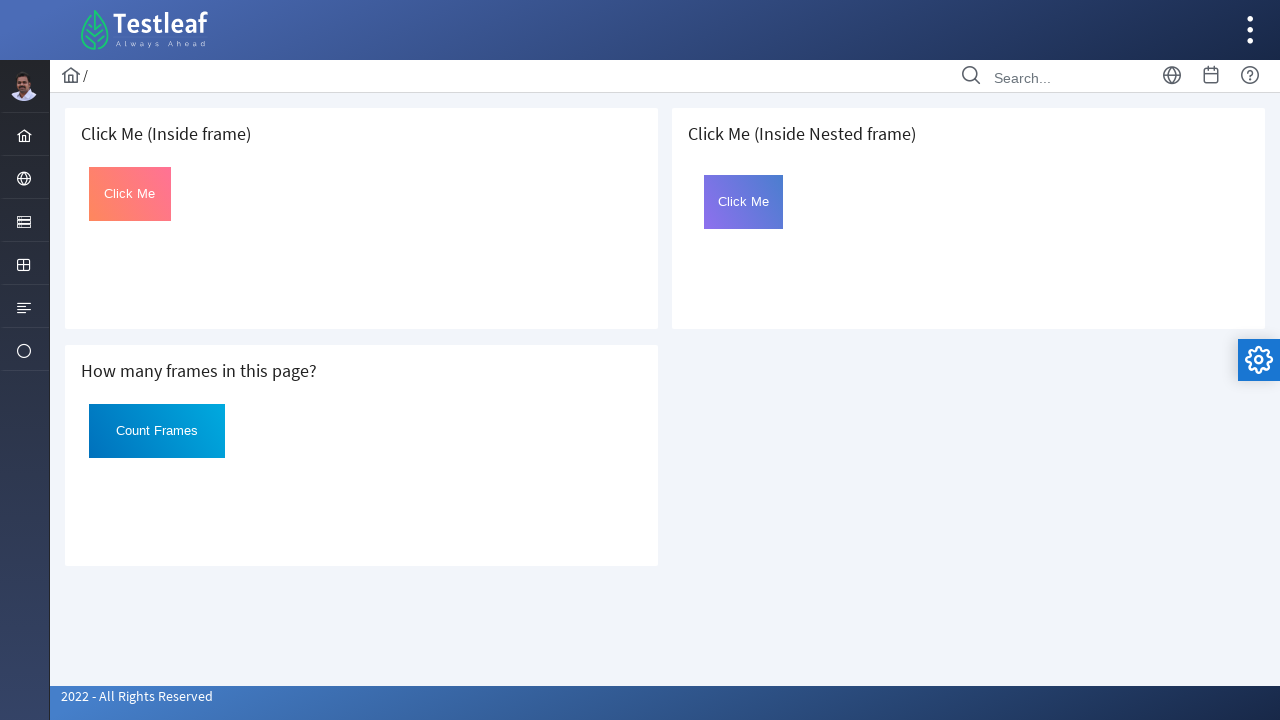

Retrieved all frames from the page
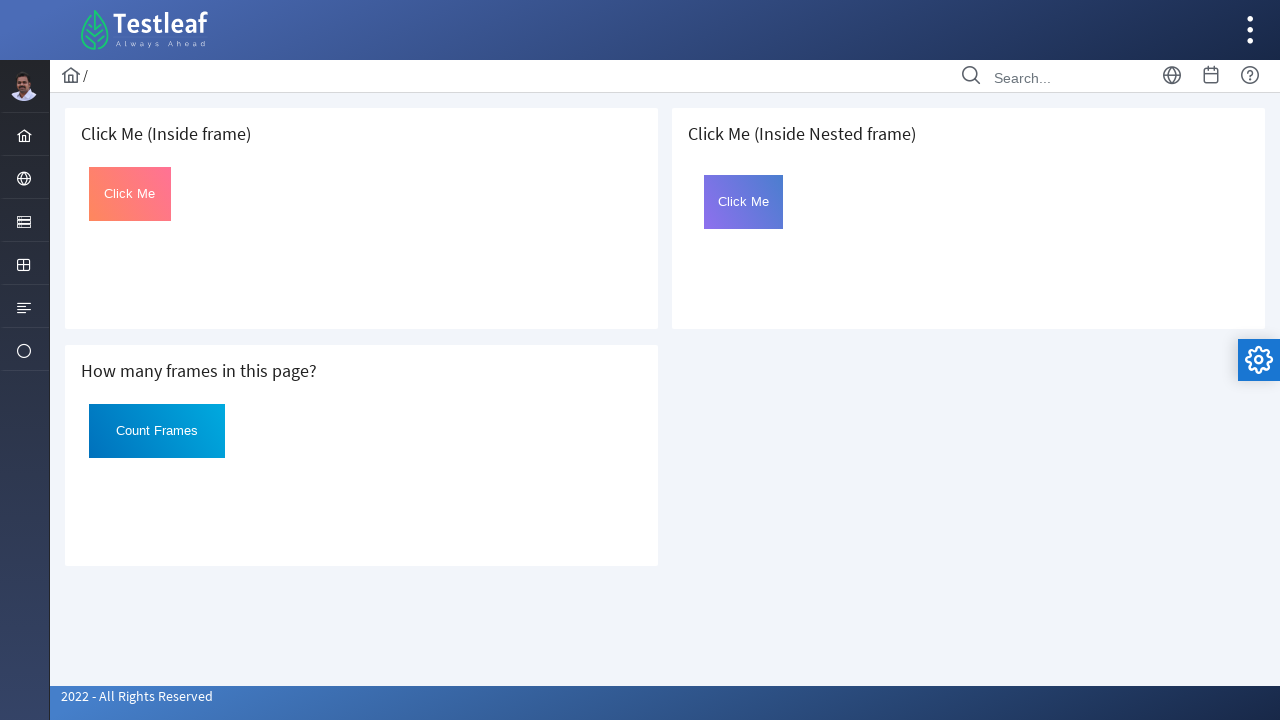

Selected frame at index 1 (or main frame if unavailable)
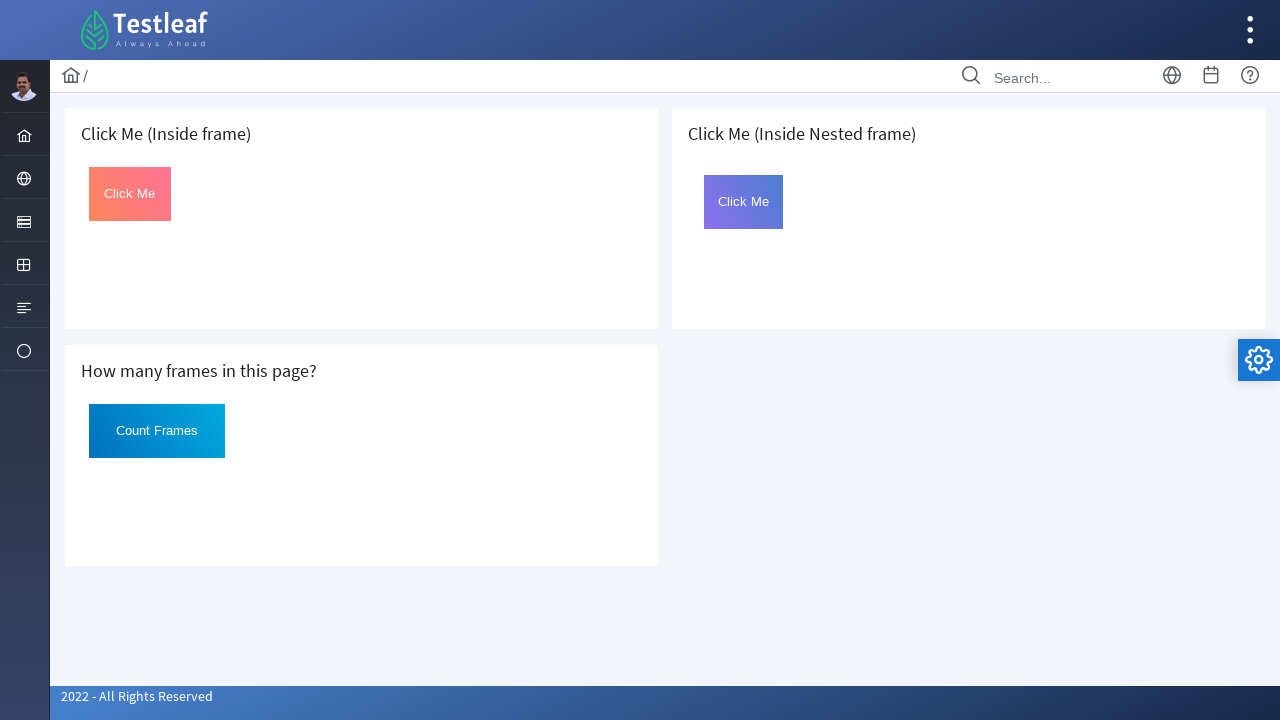

Clicked 'Click Me' button inside the frame at (130, 194) on xpath=//button[text()='Click Me']
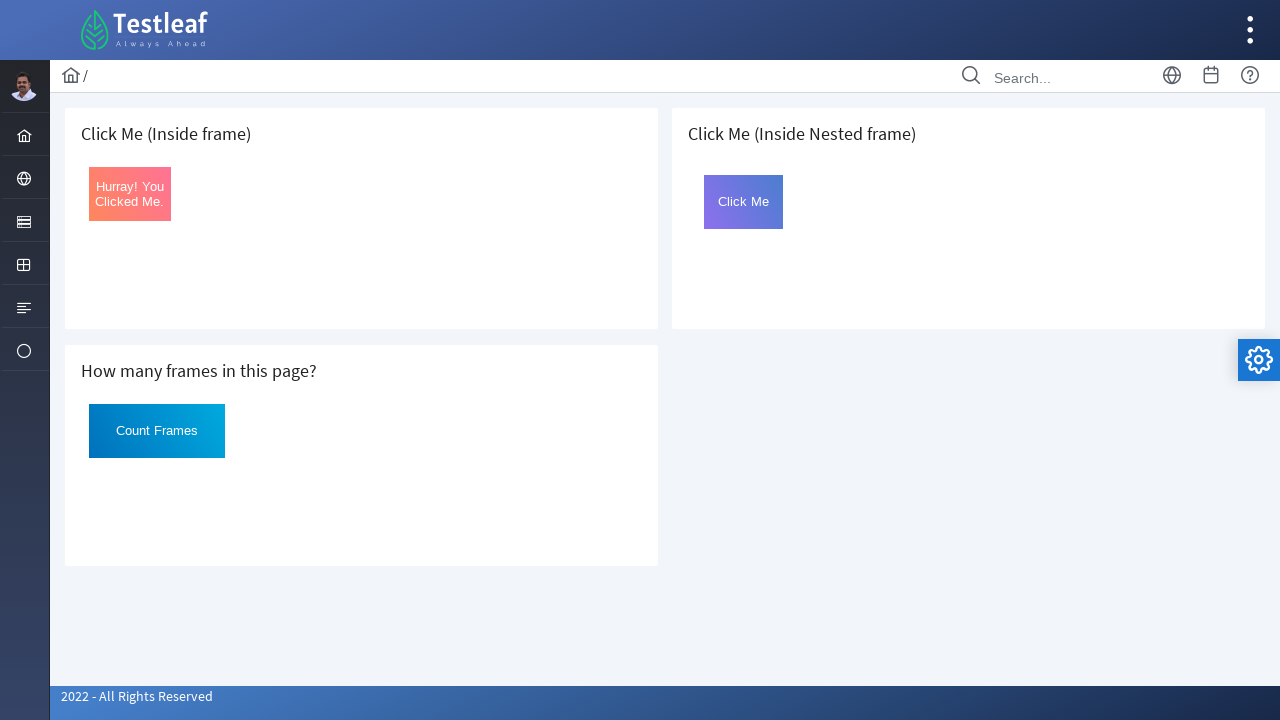

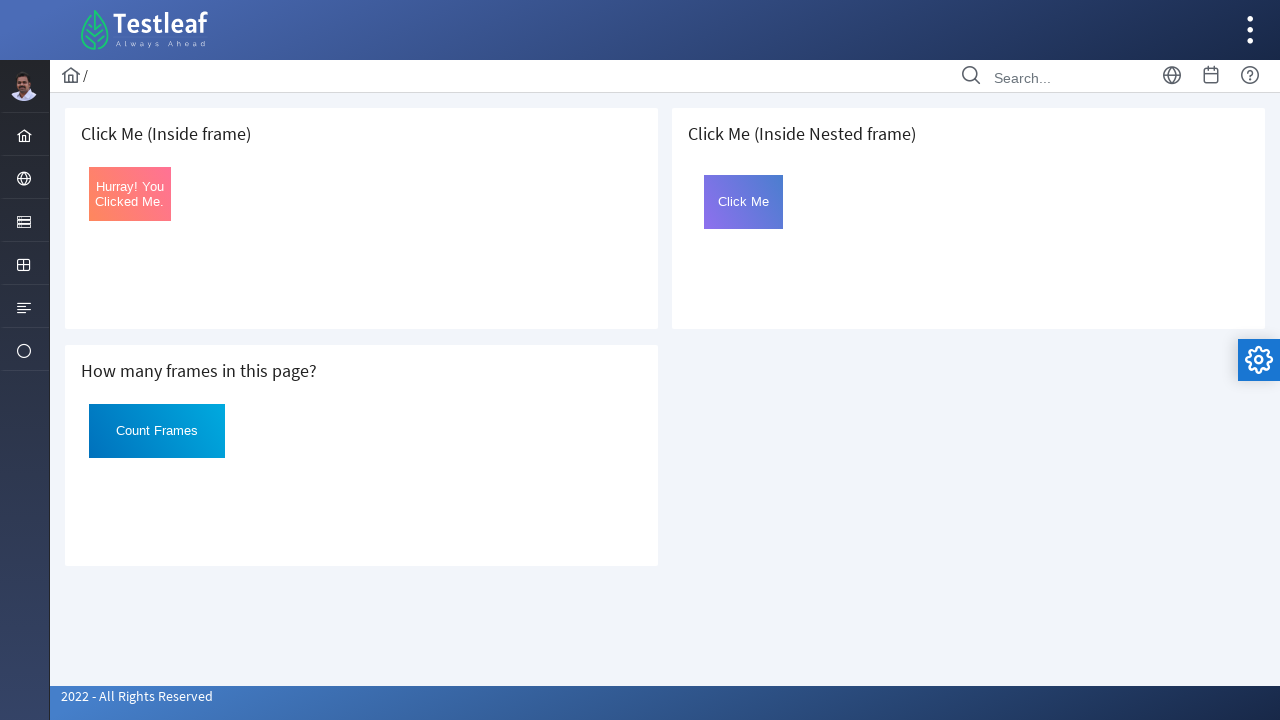